Tests Add/Remove Elements functionality by clicking Add Element button twice to create two Delete buttons, then removing them one by one

Starting URL: http://the-internet.herokuapp.com/

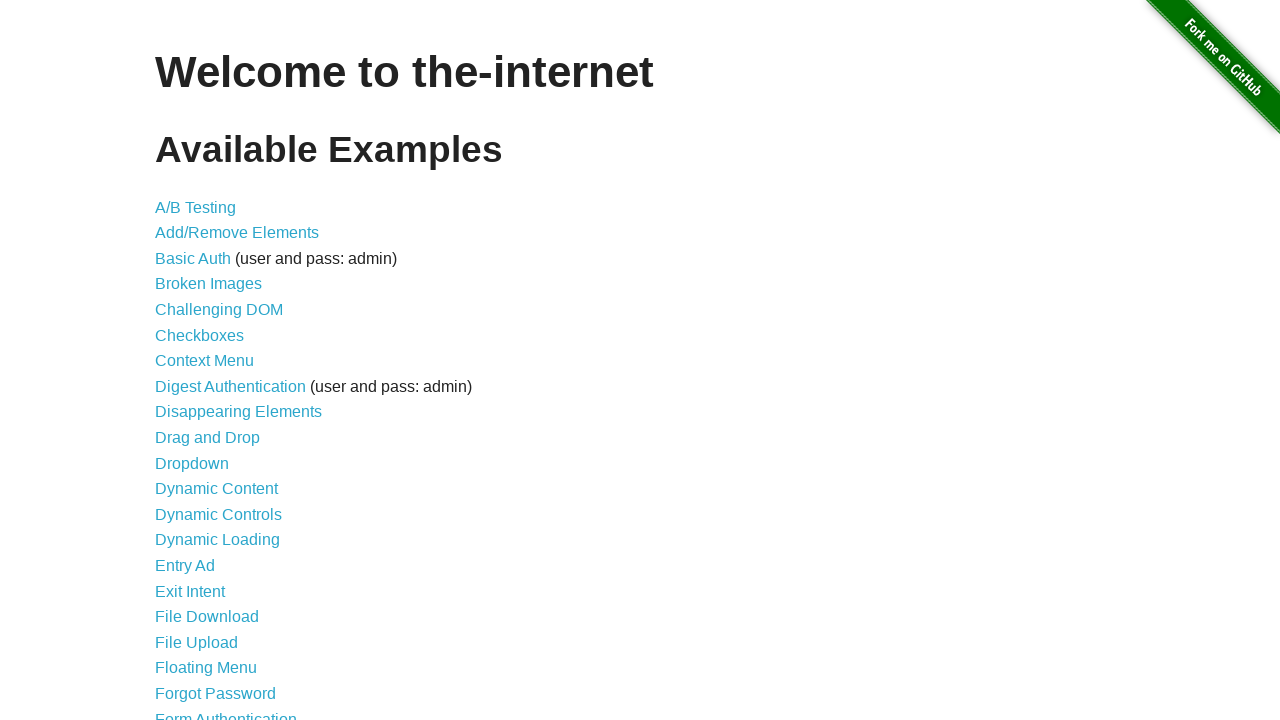

Clicked on Add/Remove Elements link at (237, 233) on xpath=//li/a[contains(text(),'Add/Remove Elements')]
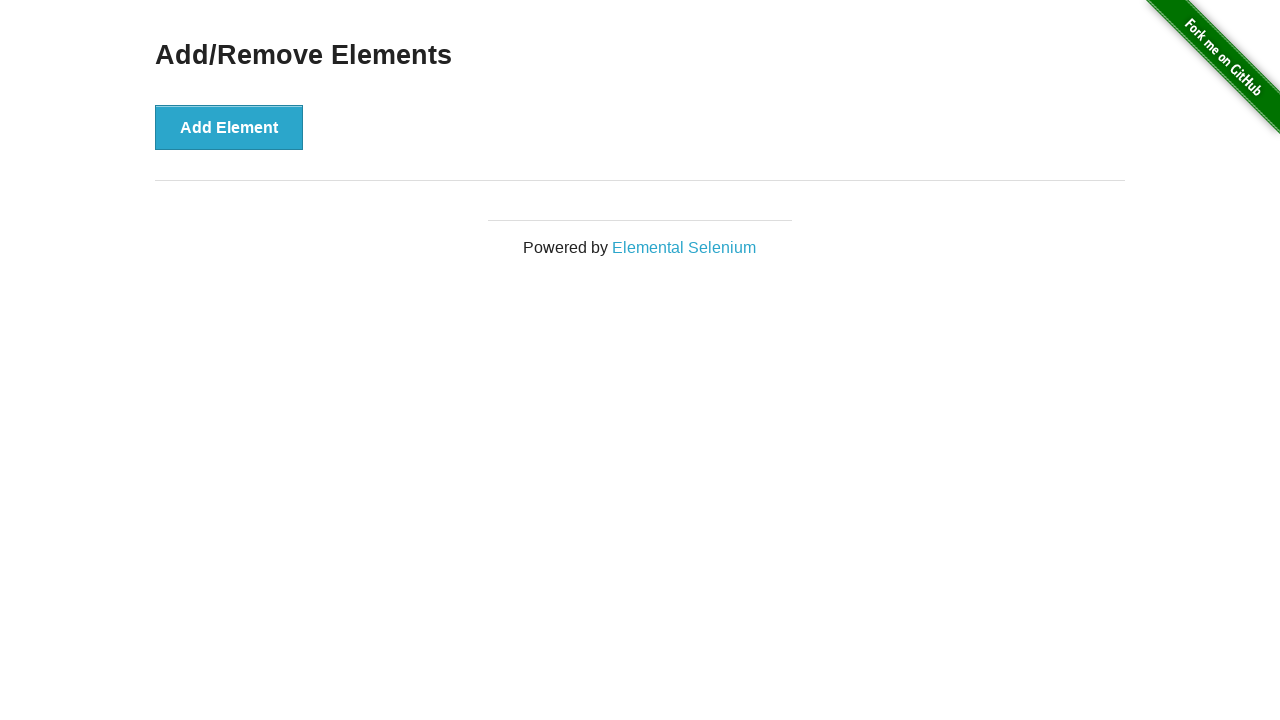

Waited for page to load
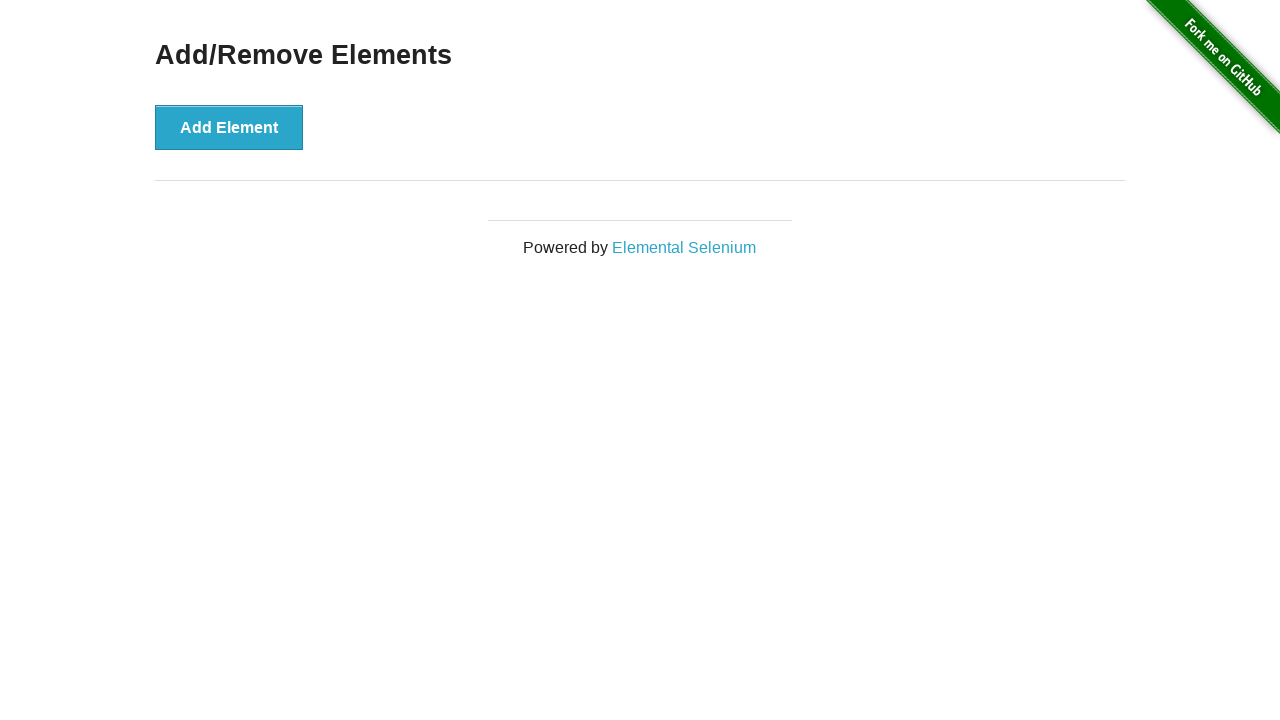

Clicked Add Element button (first time) at (229, 127) on xpath=//div/button[text()='Add Element']
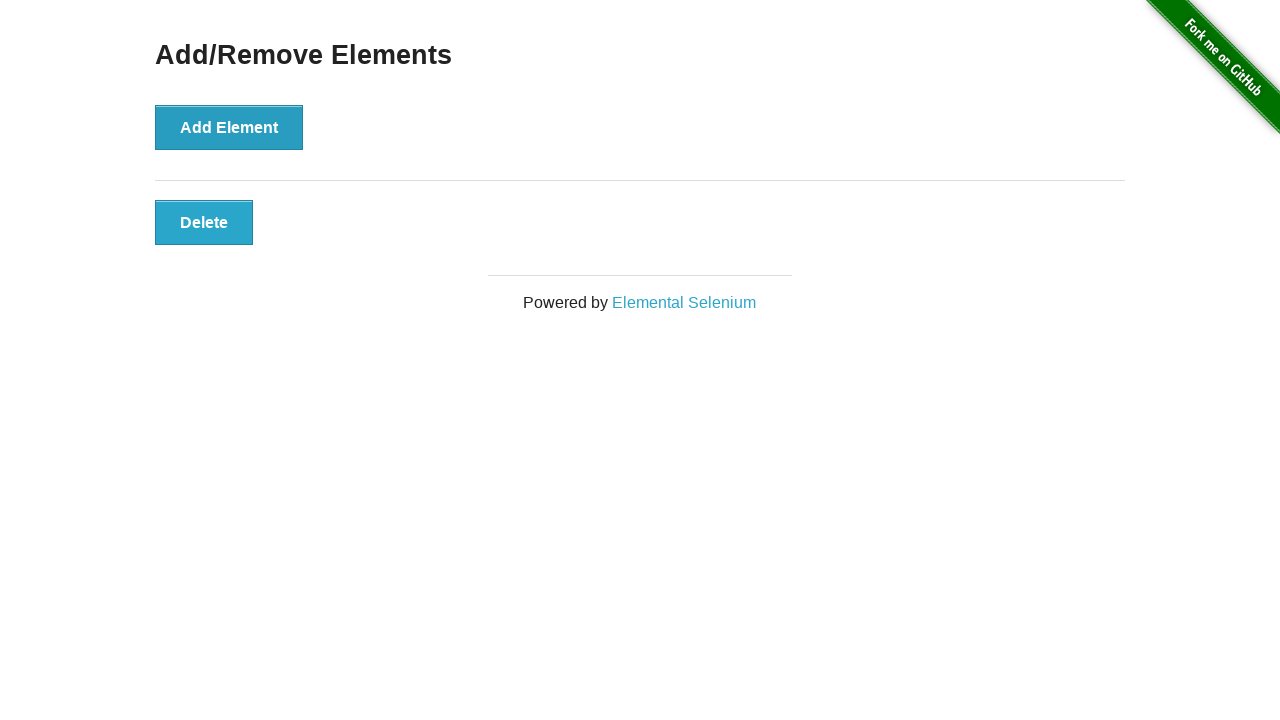

Clicked Add Element button (second time) at (229, 127) on xpath=//div/button[text()='Add Element']
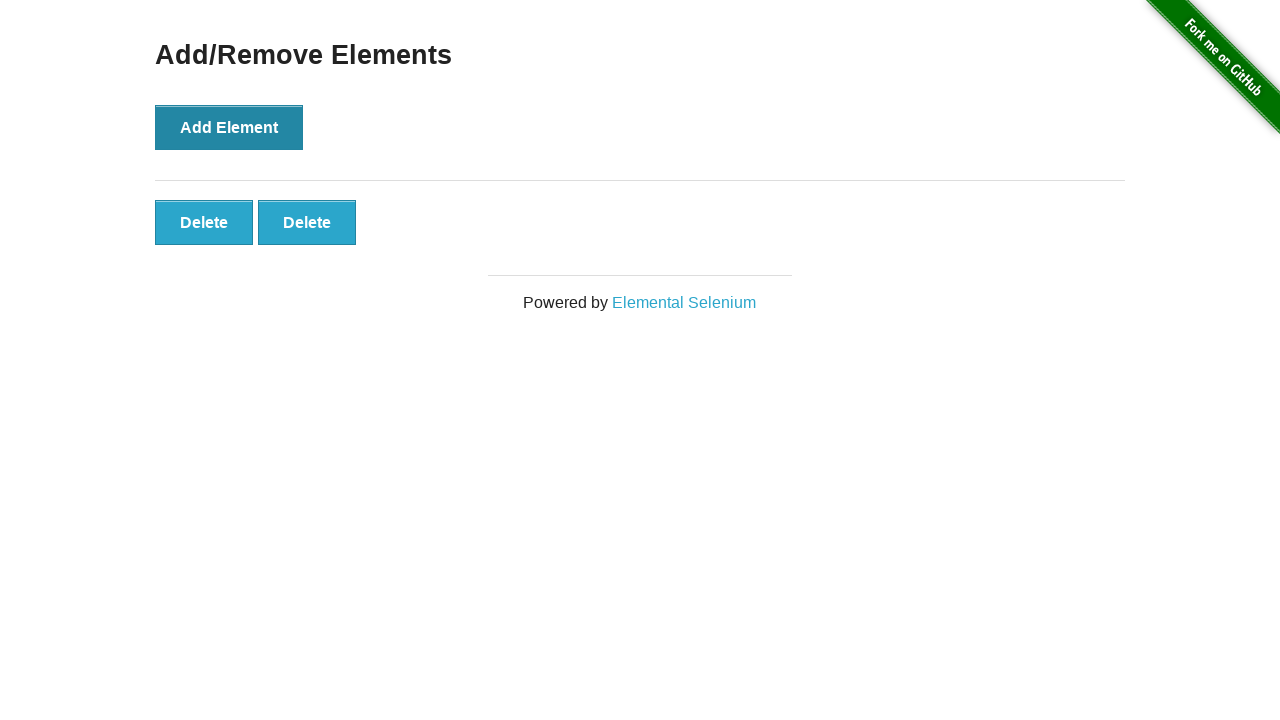

Verified Delete buttons are displayed
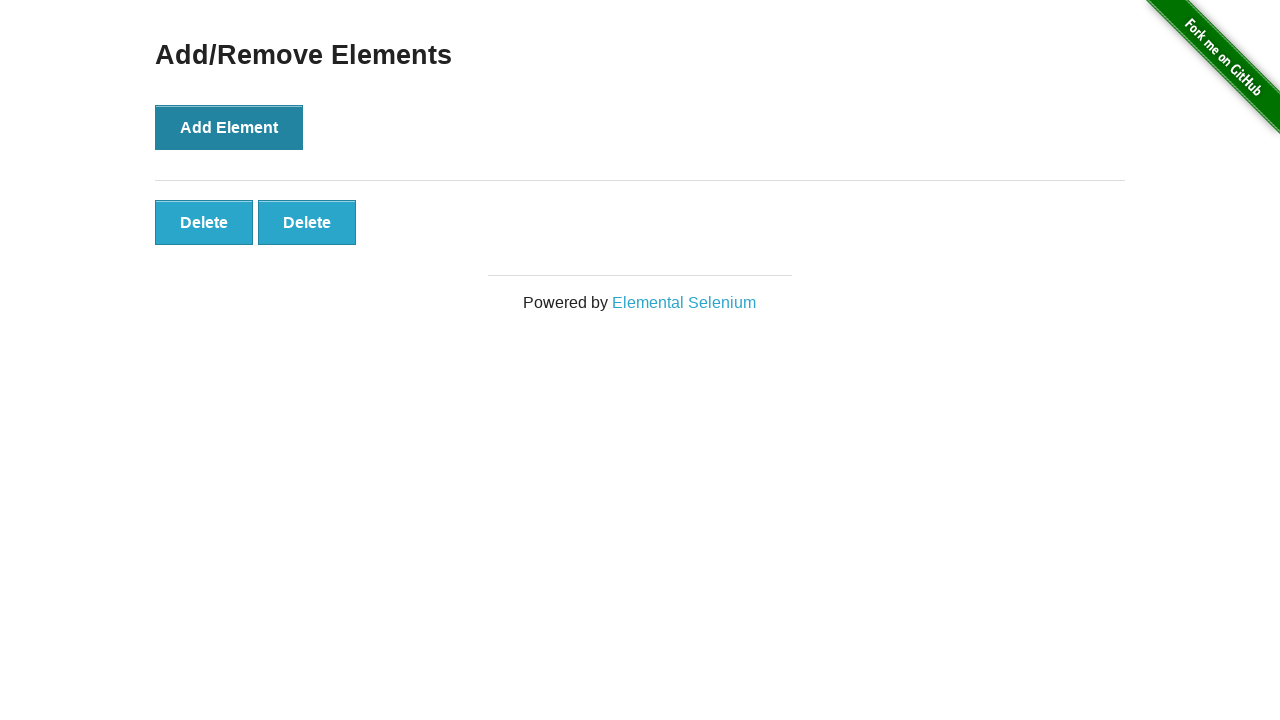

Clicked first Delete button at (204, 222) on xpath=//div[@id='elements']/button[text()='Delete']
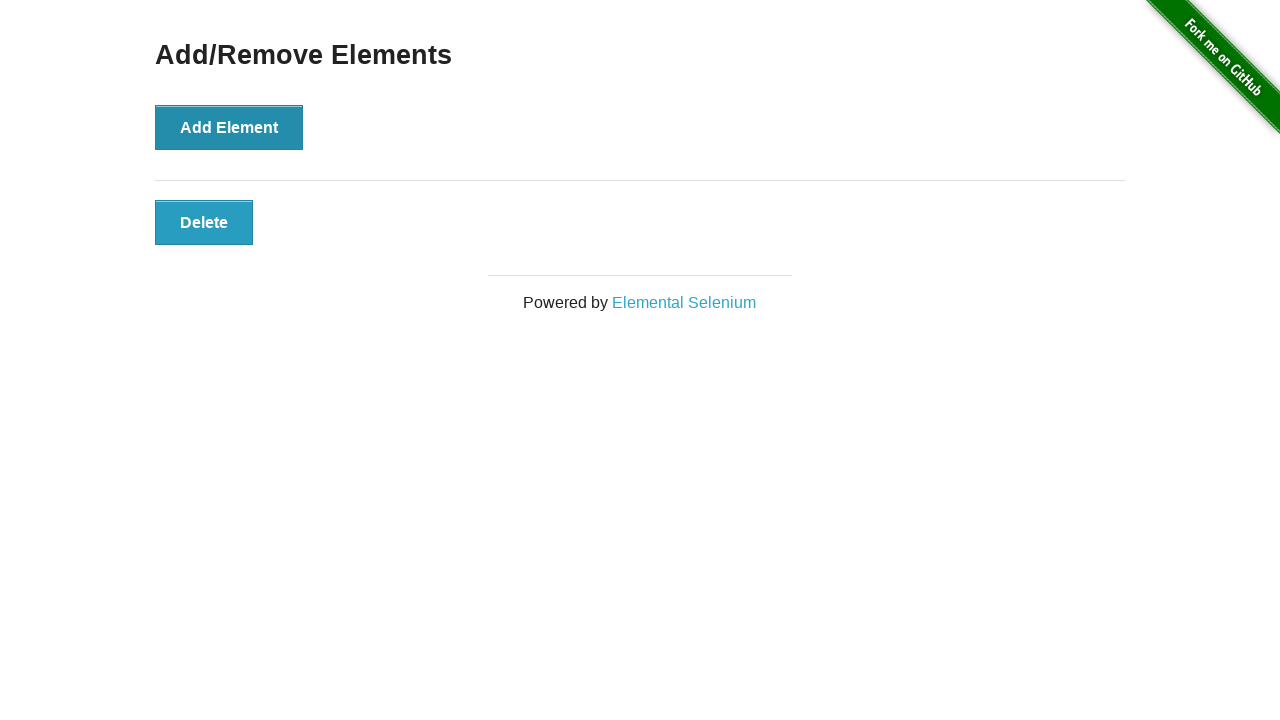

Clicked remaining Delete button at (204, 222) on xpath=//div[@id='elements']/button[text()='Delete']
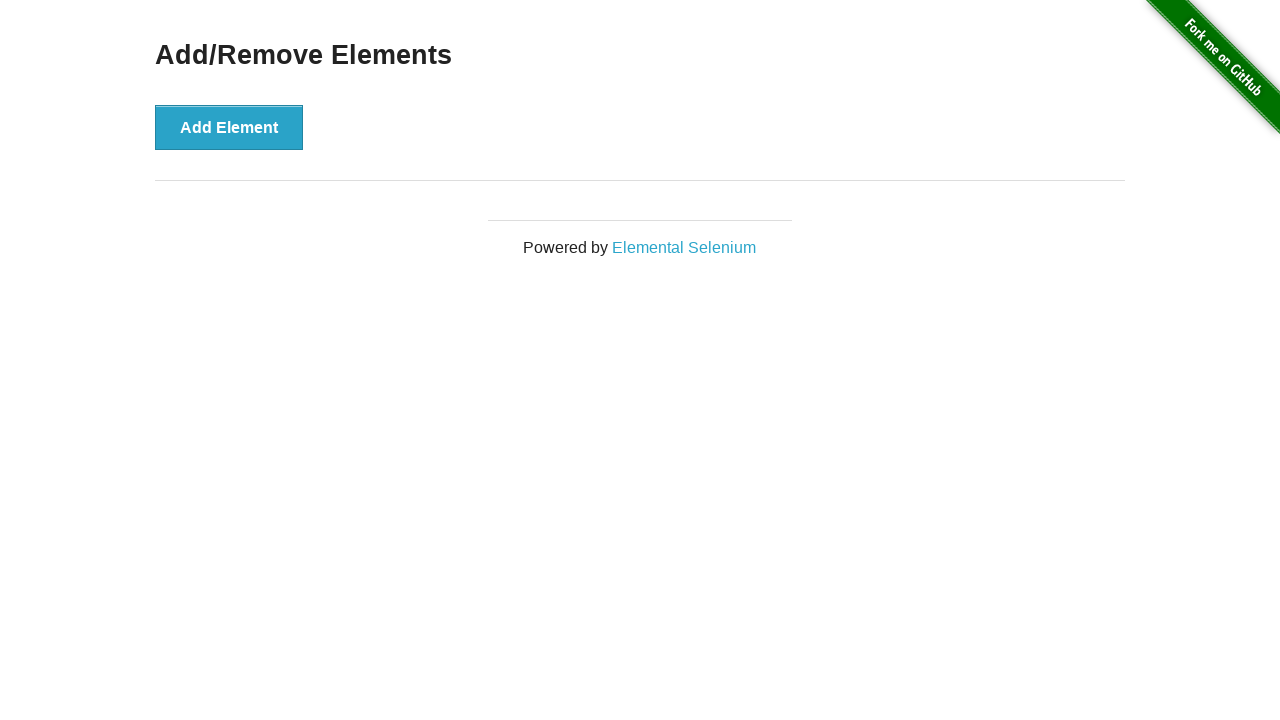

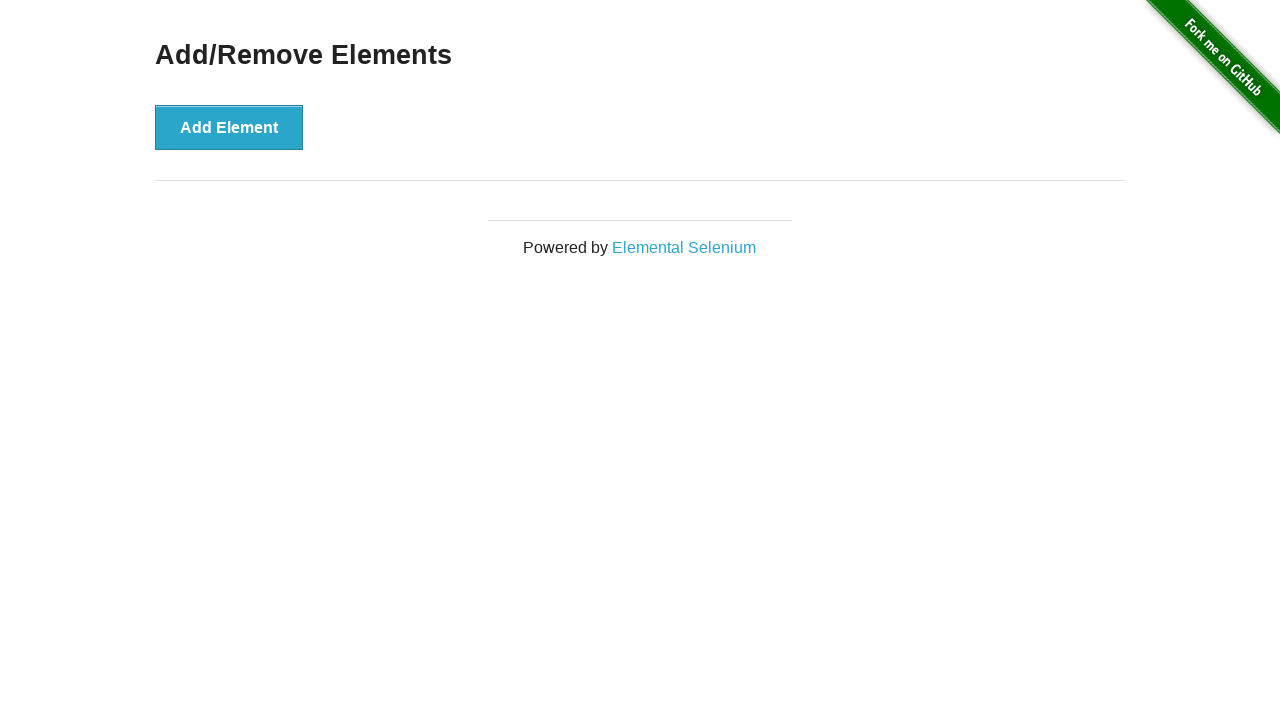